Tests double-click action on a button element and then clicks an input field to remove focus

Starting URL: https://dgotlieb.github.io/RelativeLocator/index.html

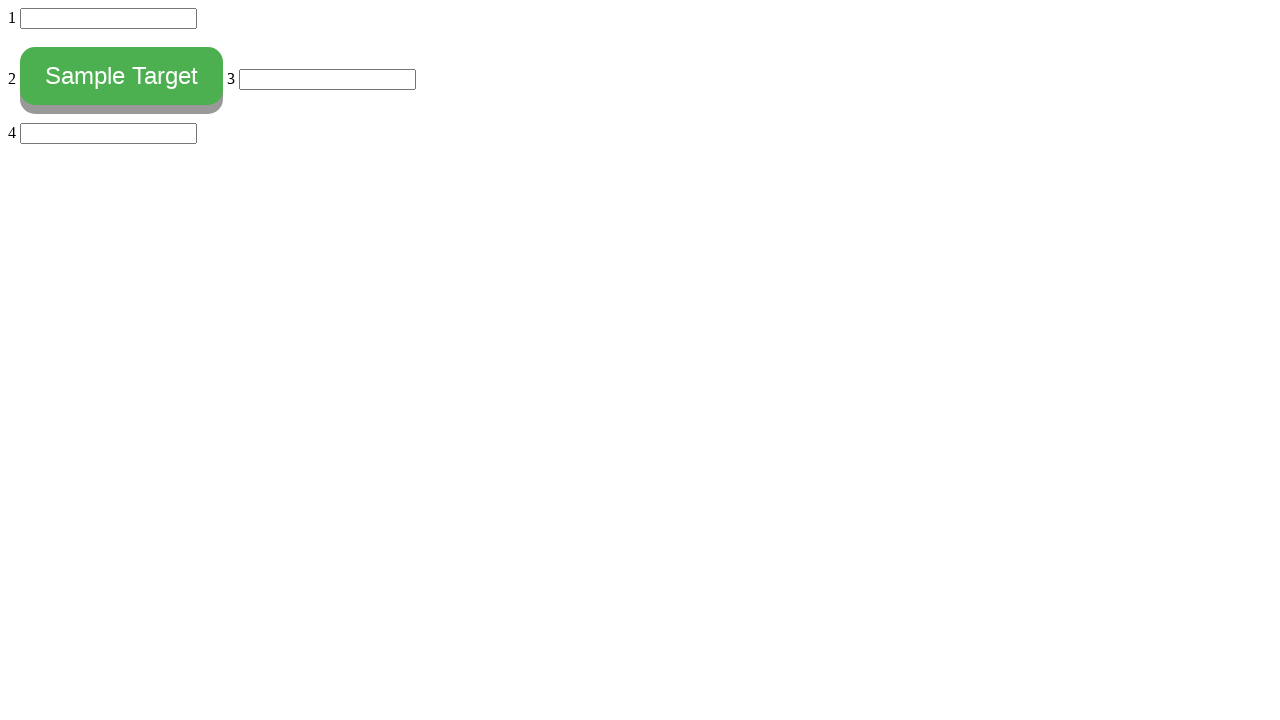

Navigated to RelativeLocator test page
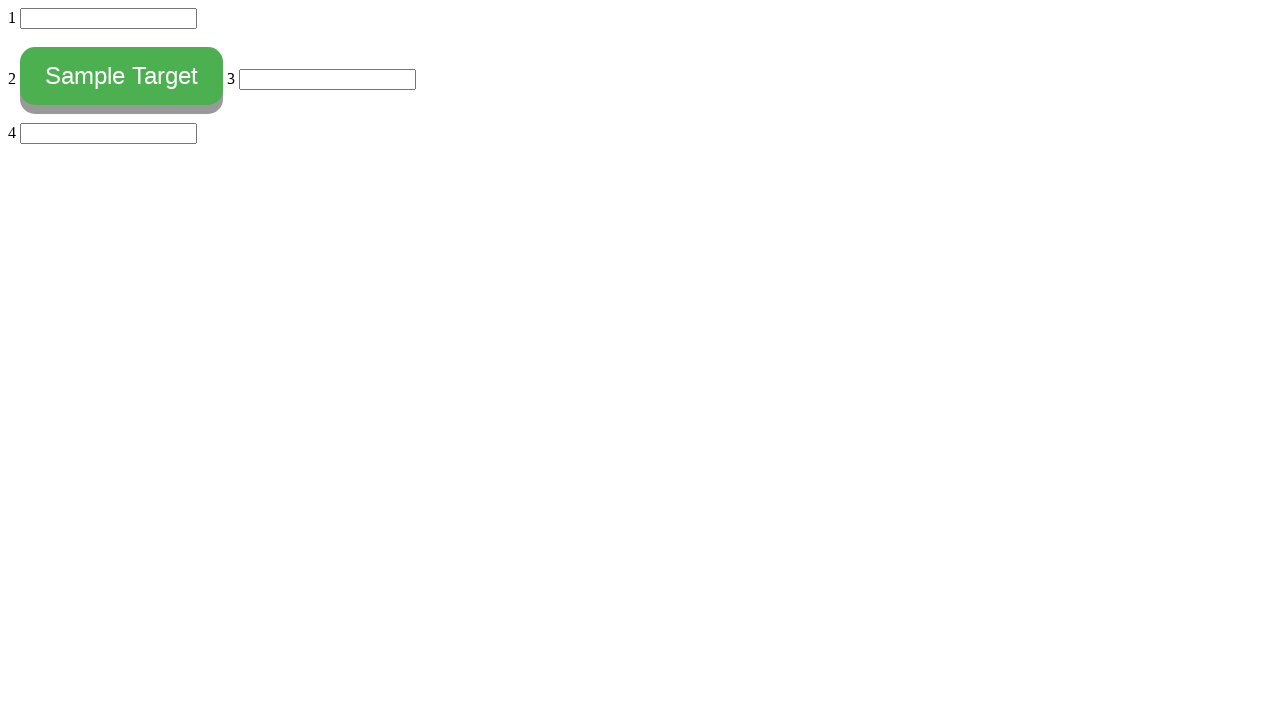

Double-clicked on button element with id 'myButton' at (122, 76) on #myButton
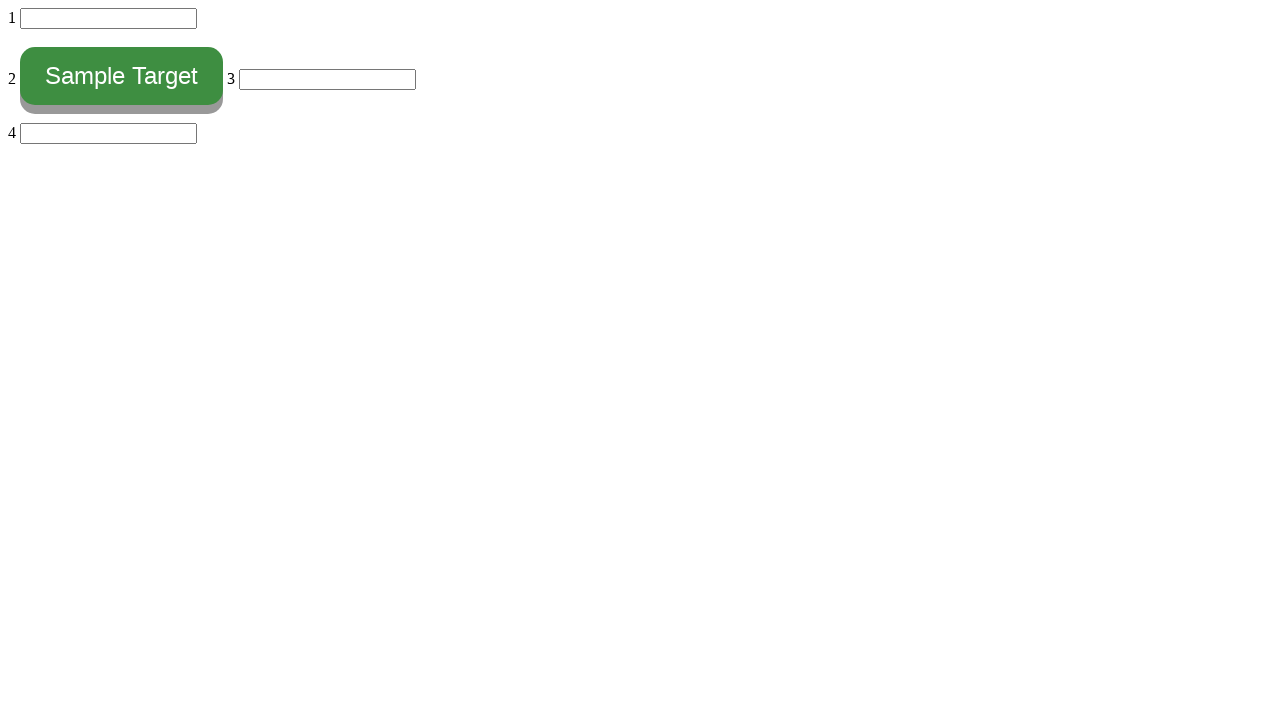

Clicked input field to remove focus from button at (108, 18) on input
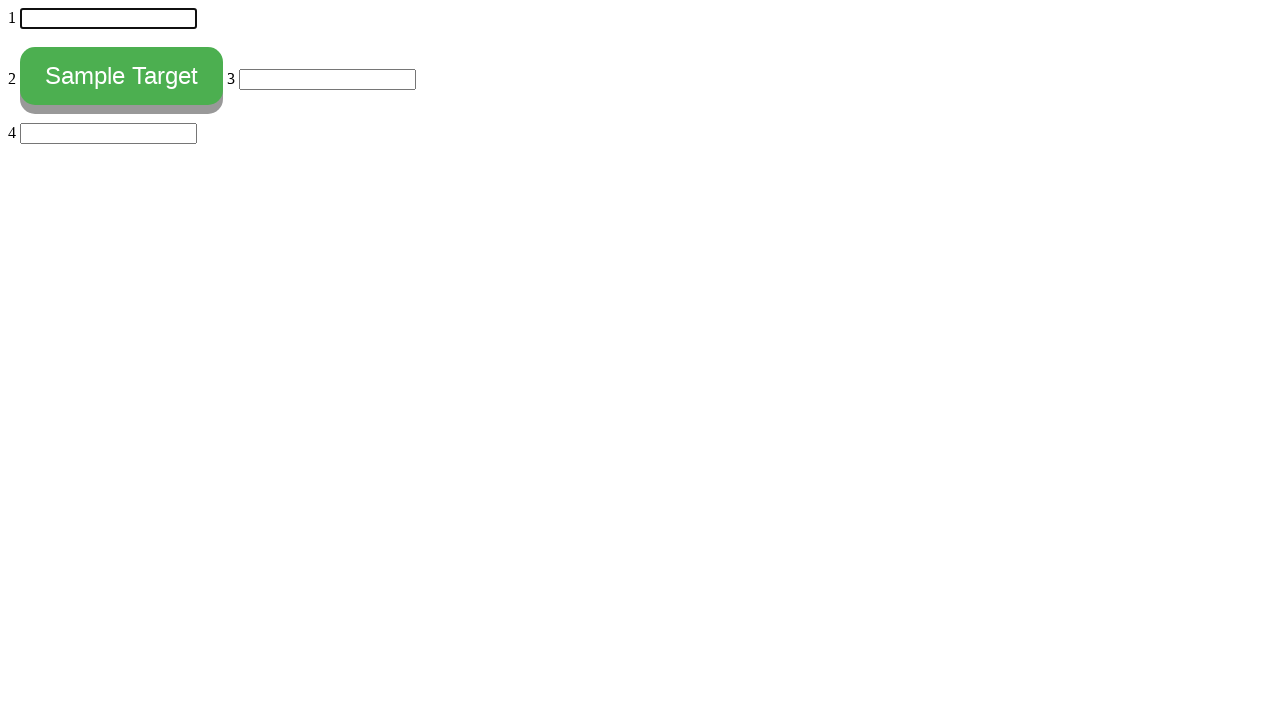

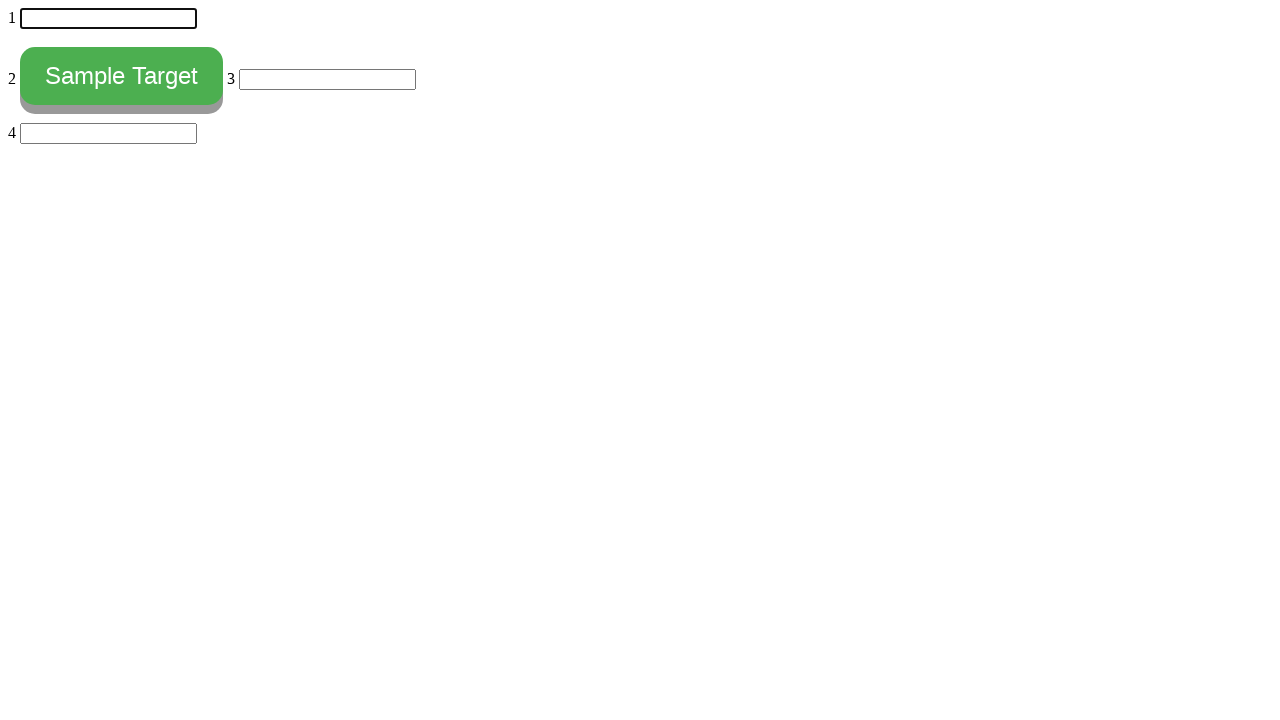